Tests increasing the size slider value using right arrow keys

Starting URL: https://labasse.github.io/fruits/portrait.html

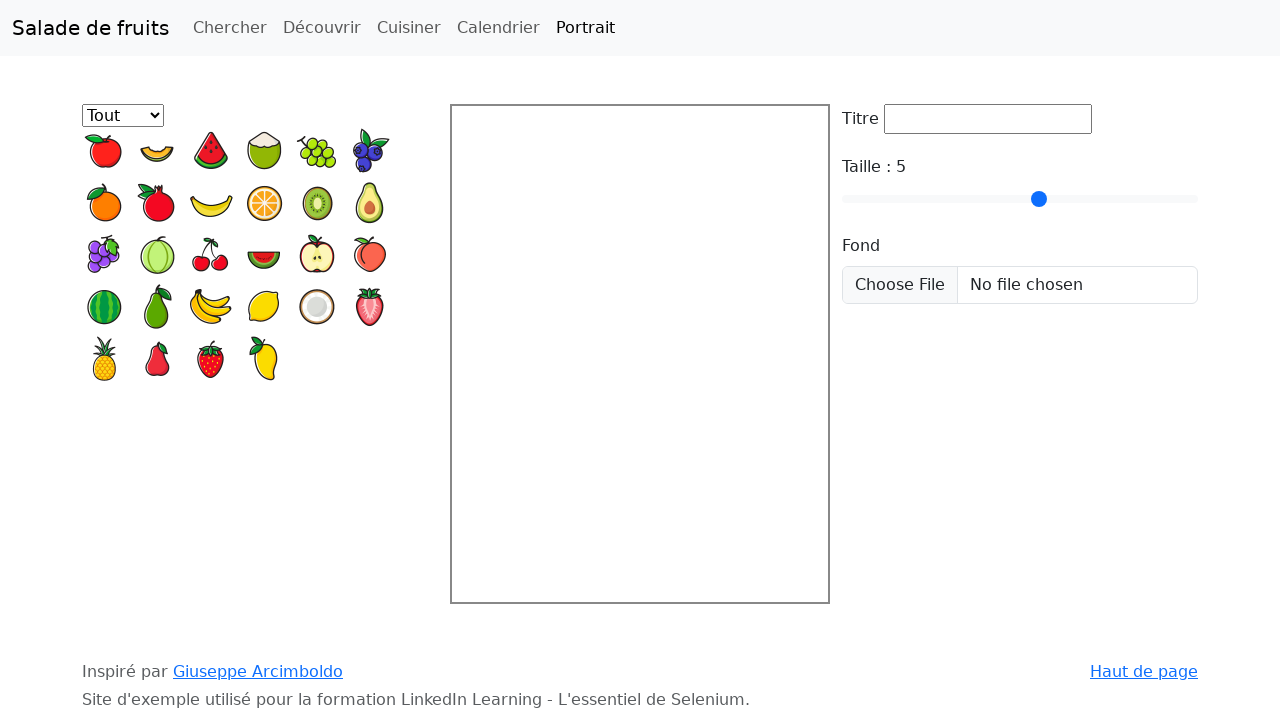

Navigated to portrait.html test page
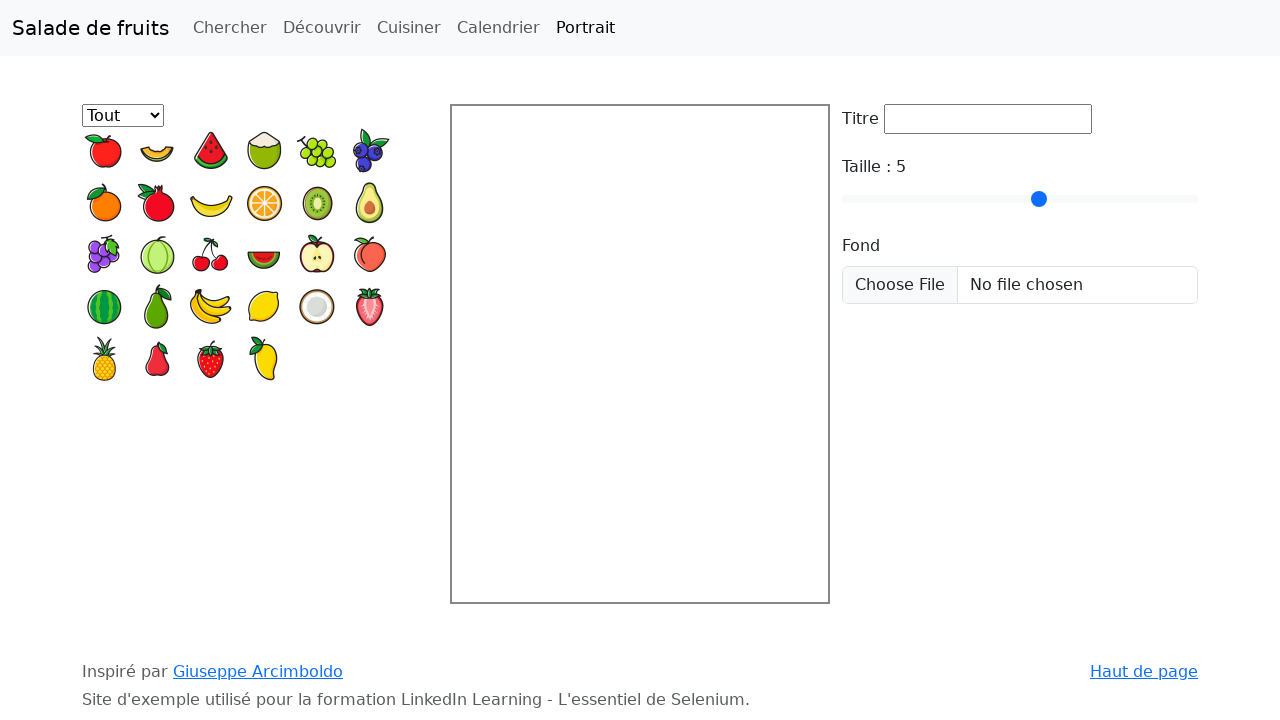

Located the size slider element
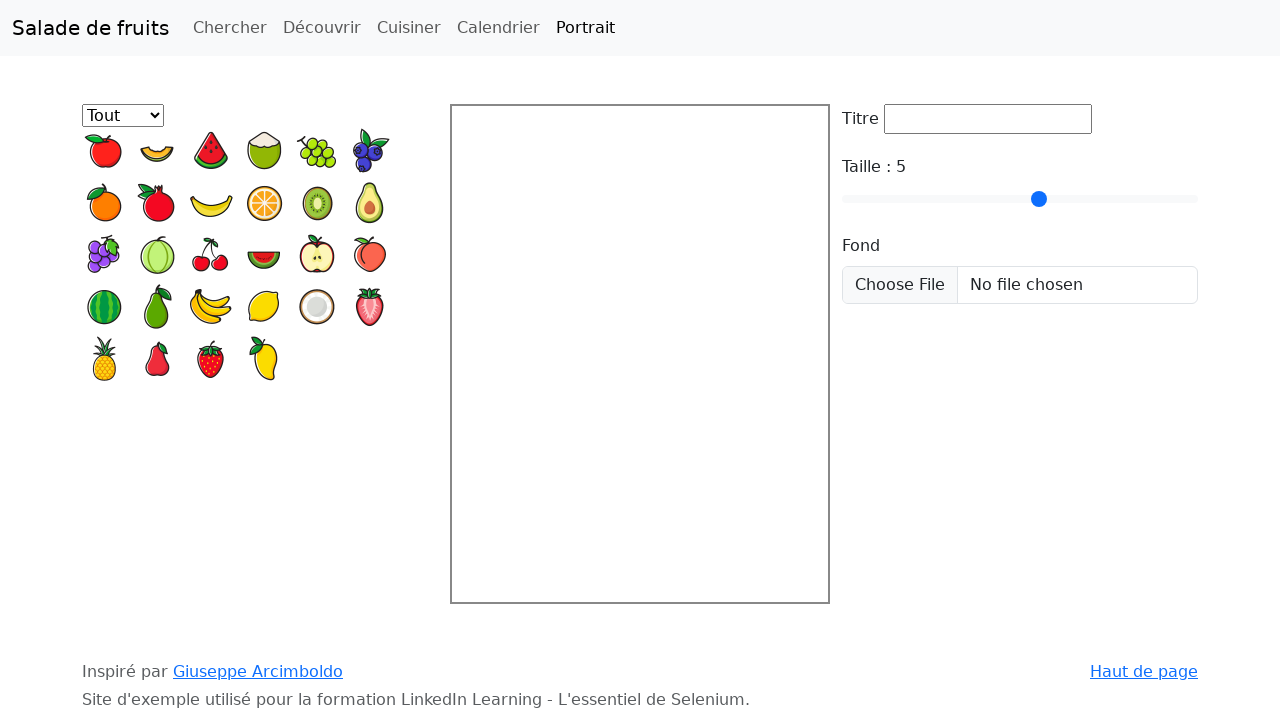

Pressed right arrow key on size slider (1st press) on #taille
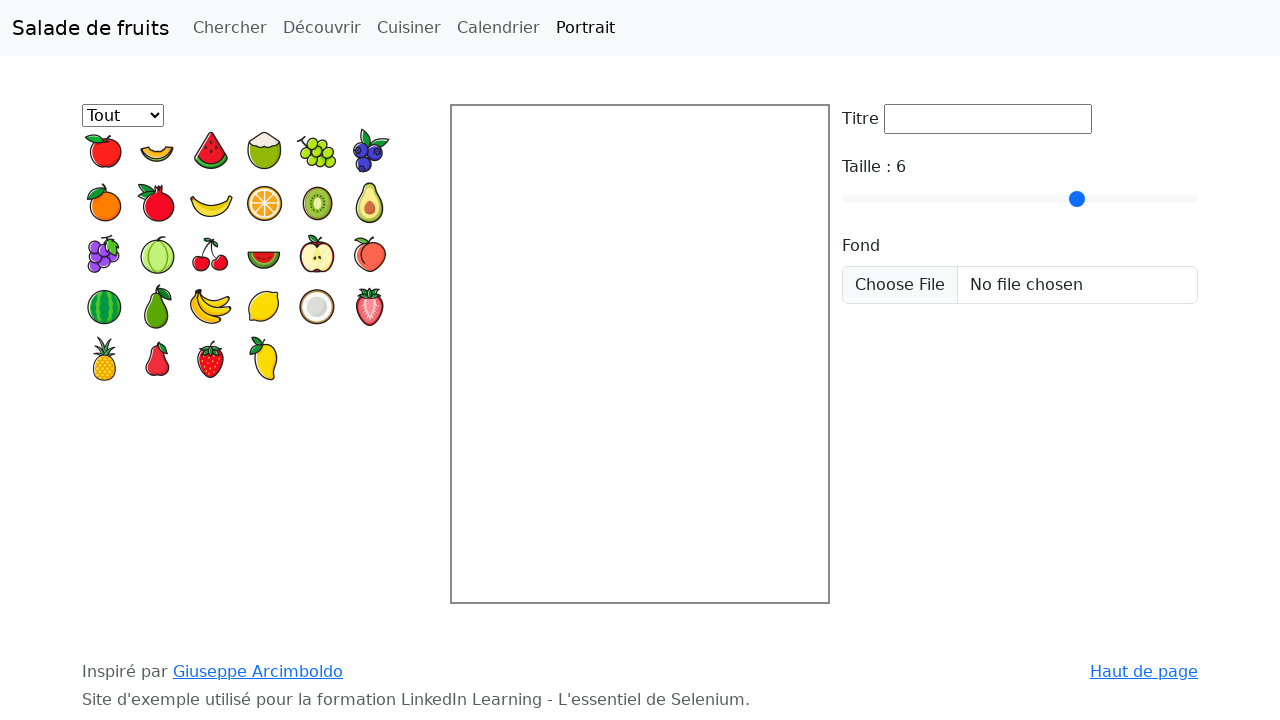

Pressed right arrow key on size slider (2nd press) on #taille
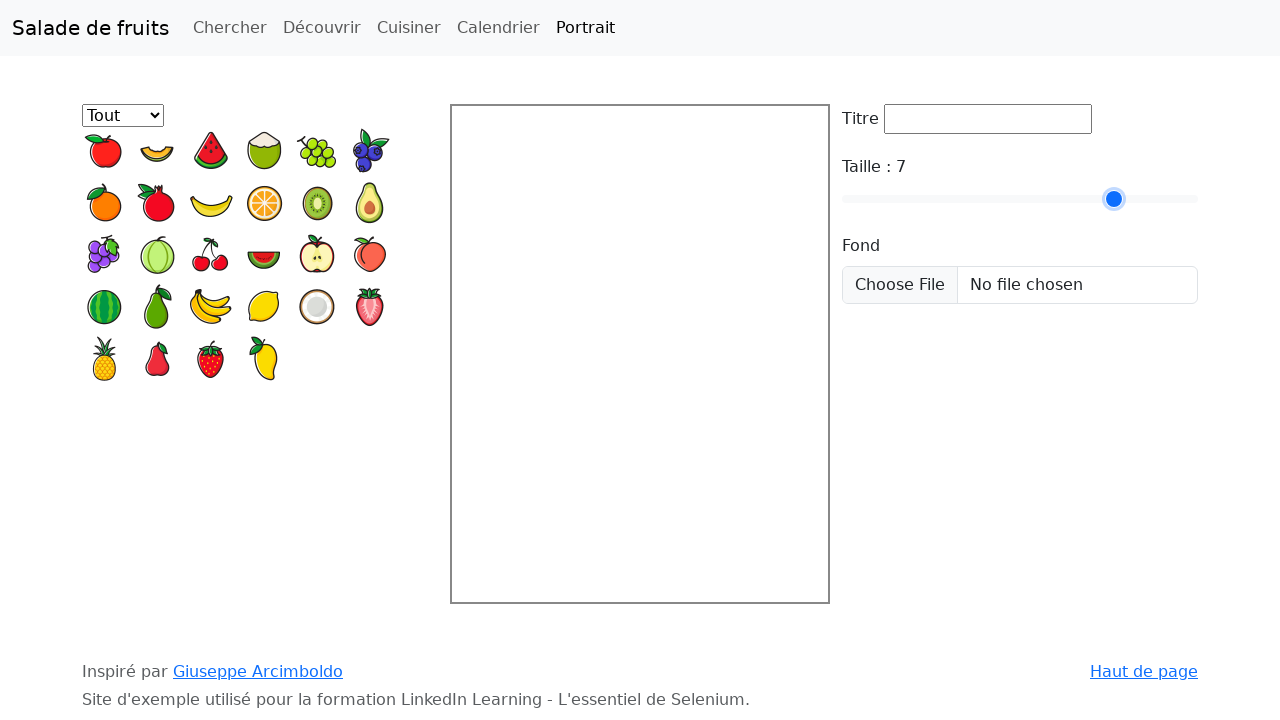

Pressed right arrow key on size slider (3rd press) on #taille
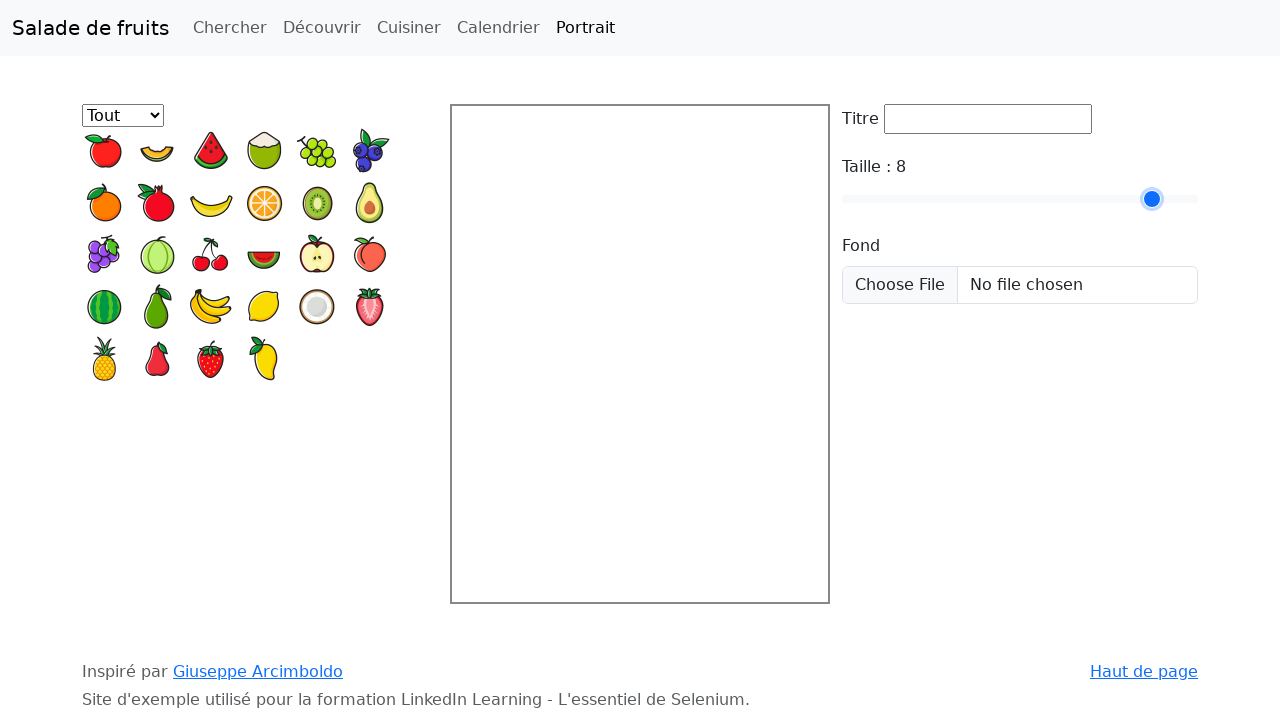

Verified that size slider value is now 8
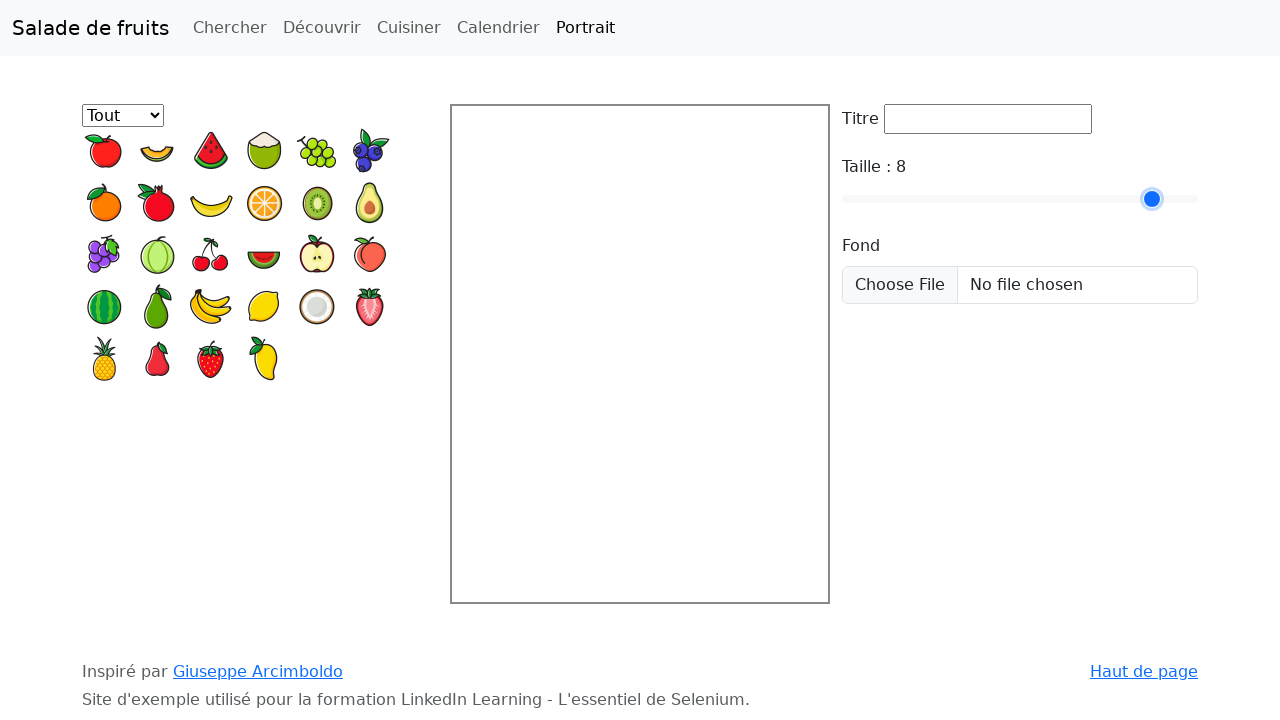

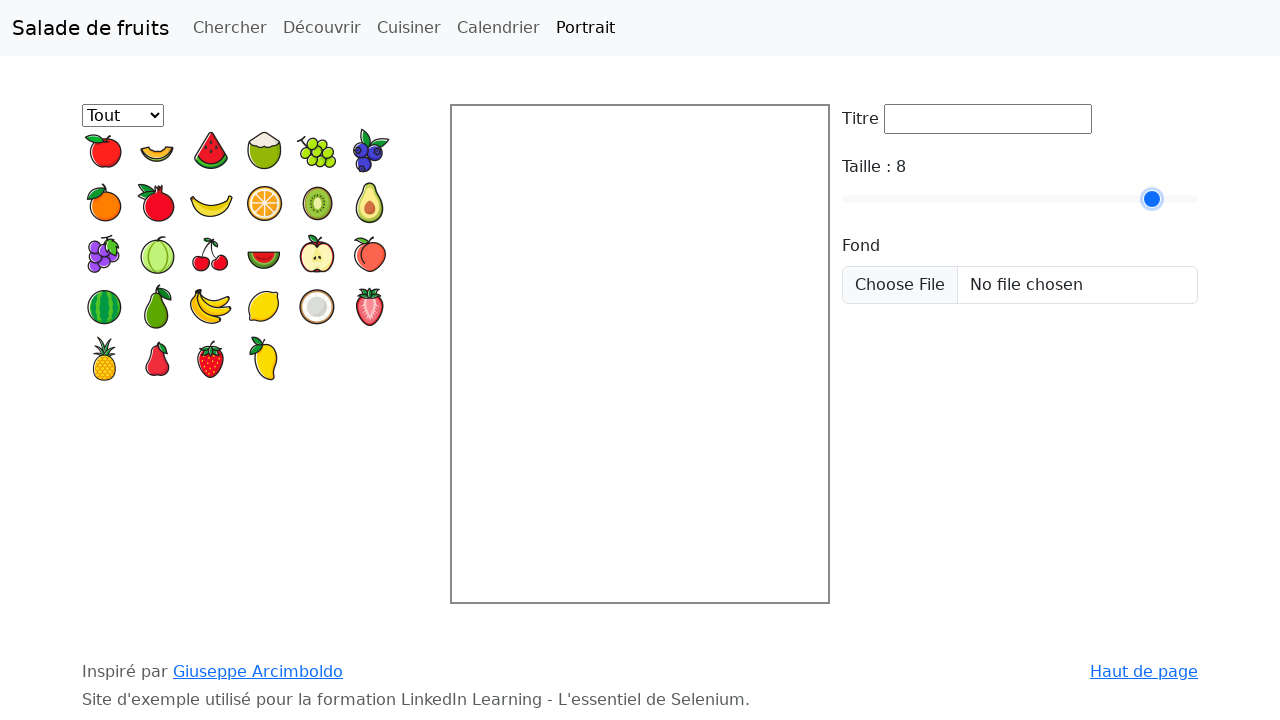